Tests handling of an entry advertisement modal by waiting for the modal to appear and verifying the close button becomes clickable.

Starting URL: http://the-internet.herokuapp.com/entry_ad

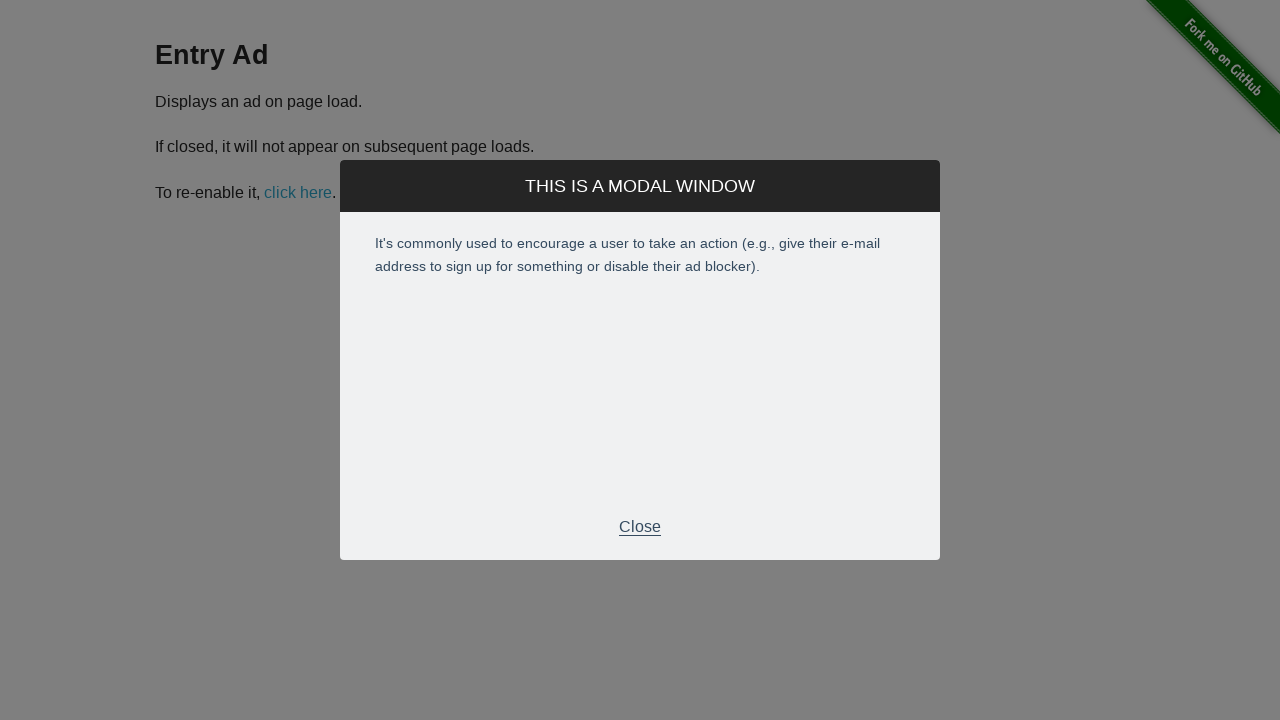

Entry advertisement modal became visible
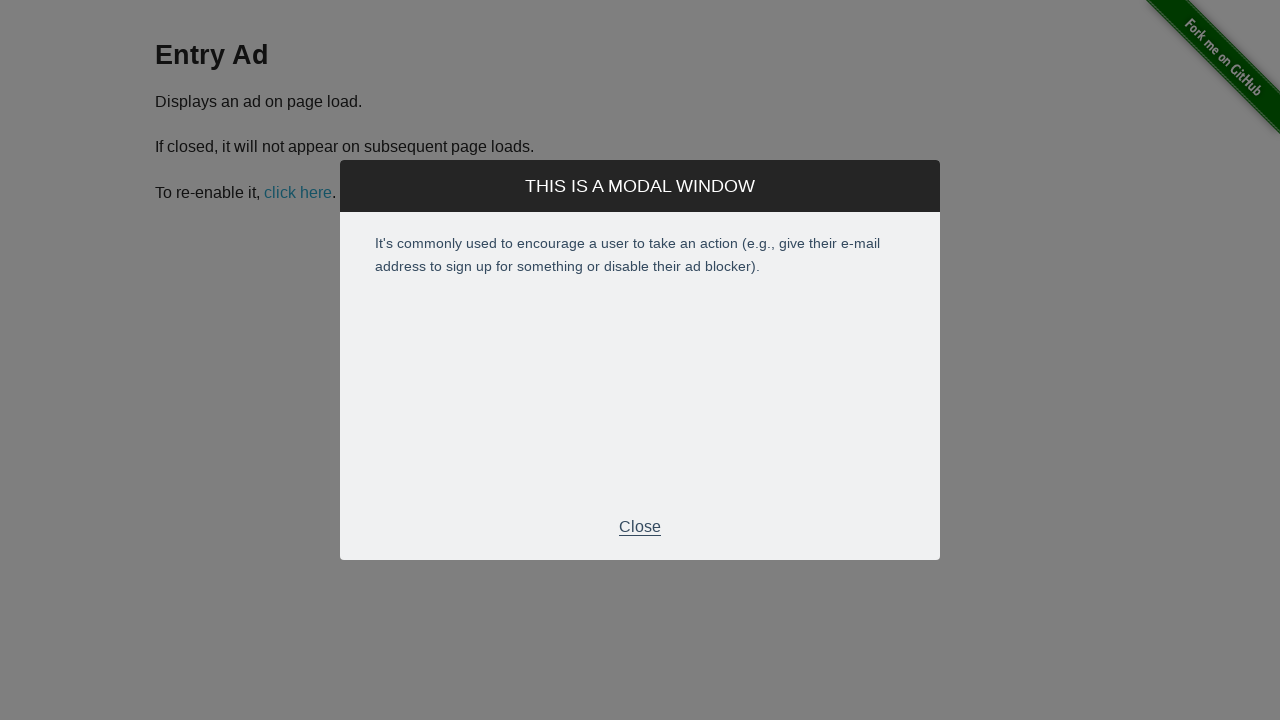

Close button in modal footer became visible
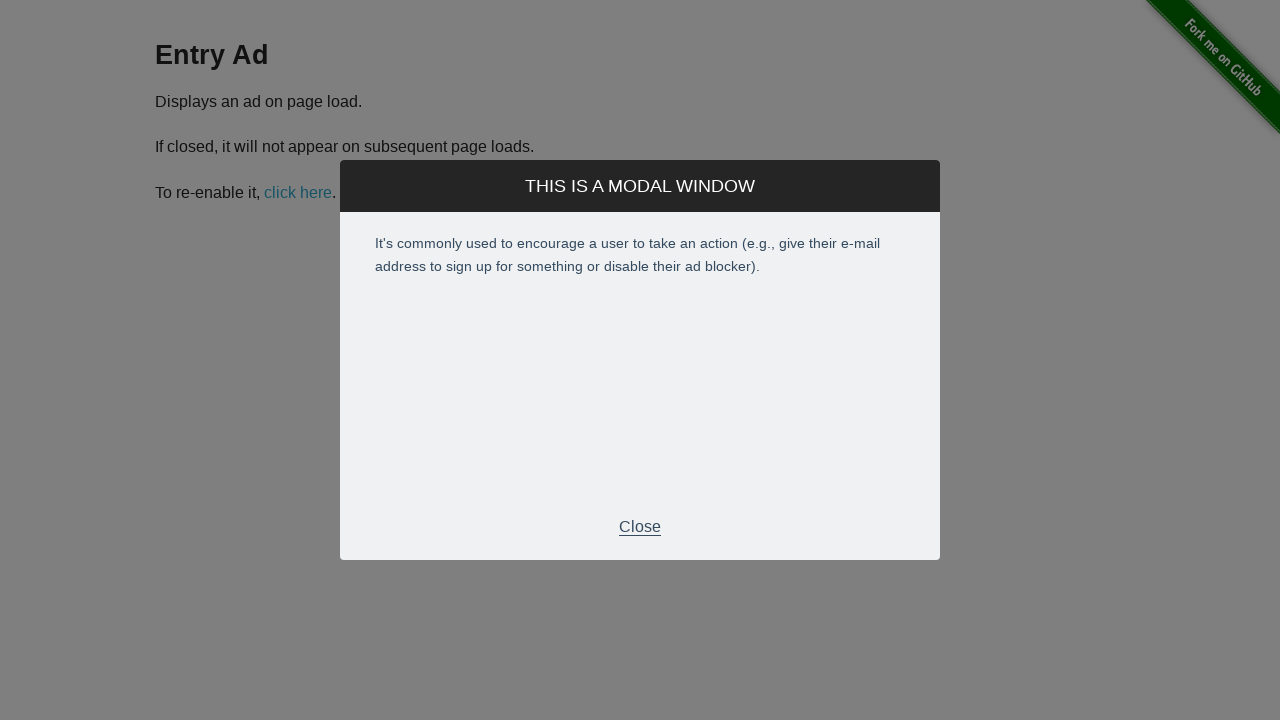

Clicked close button to dismiss modal at (640, 527) on .modal-footer p
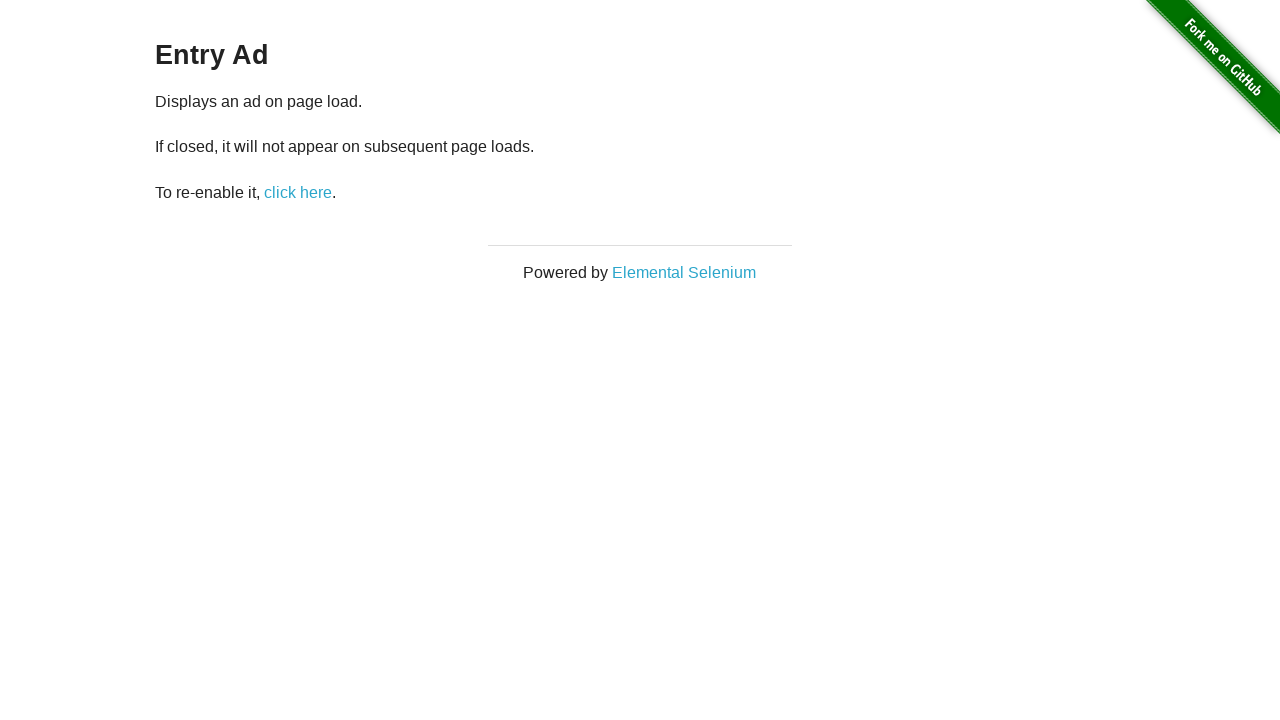

Entry advertisement modal closed successfully
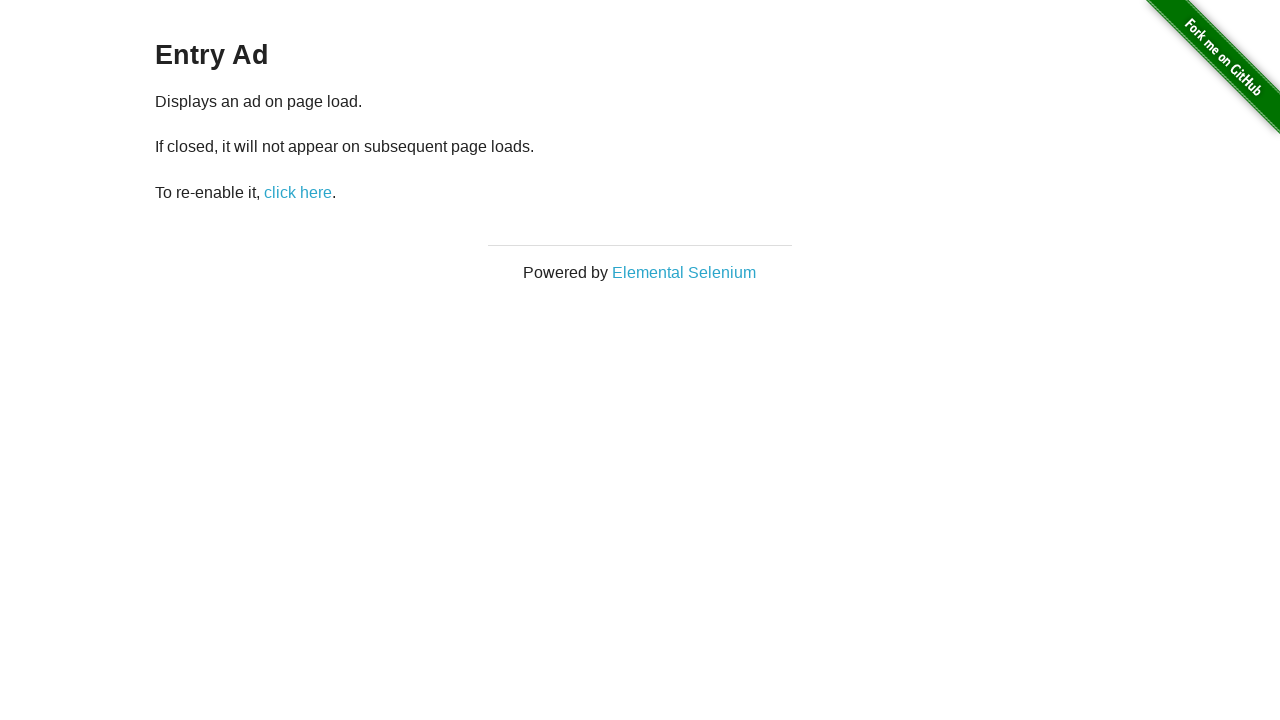

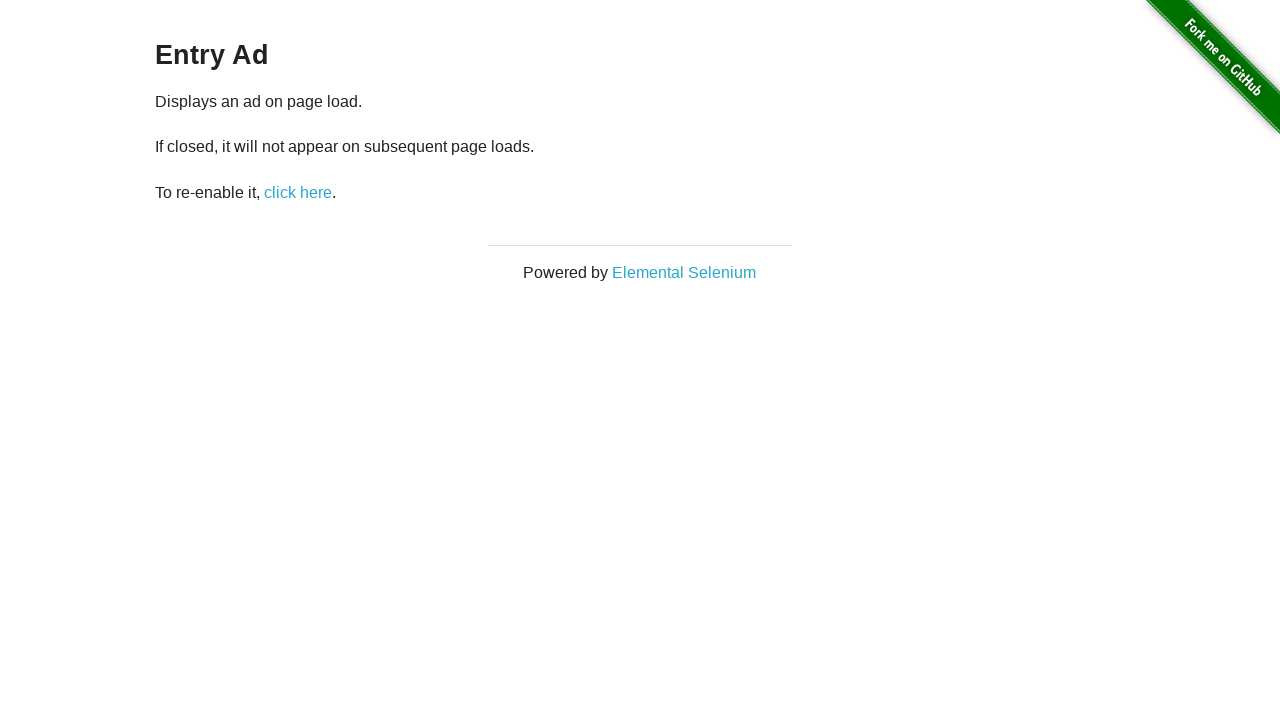